Tests explicit wait functionality on a Selenium practice page by clicking a button that triggers timed text display and verifying the element becomes visible.

Starting URL: http://seleniumpractise.blogspot.com/2016/08/how-to-use-explicit-wait-in-selenium.html

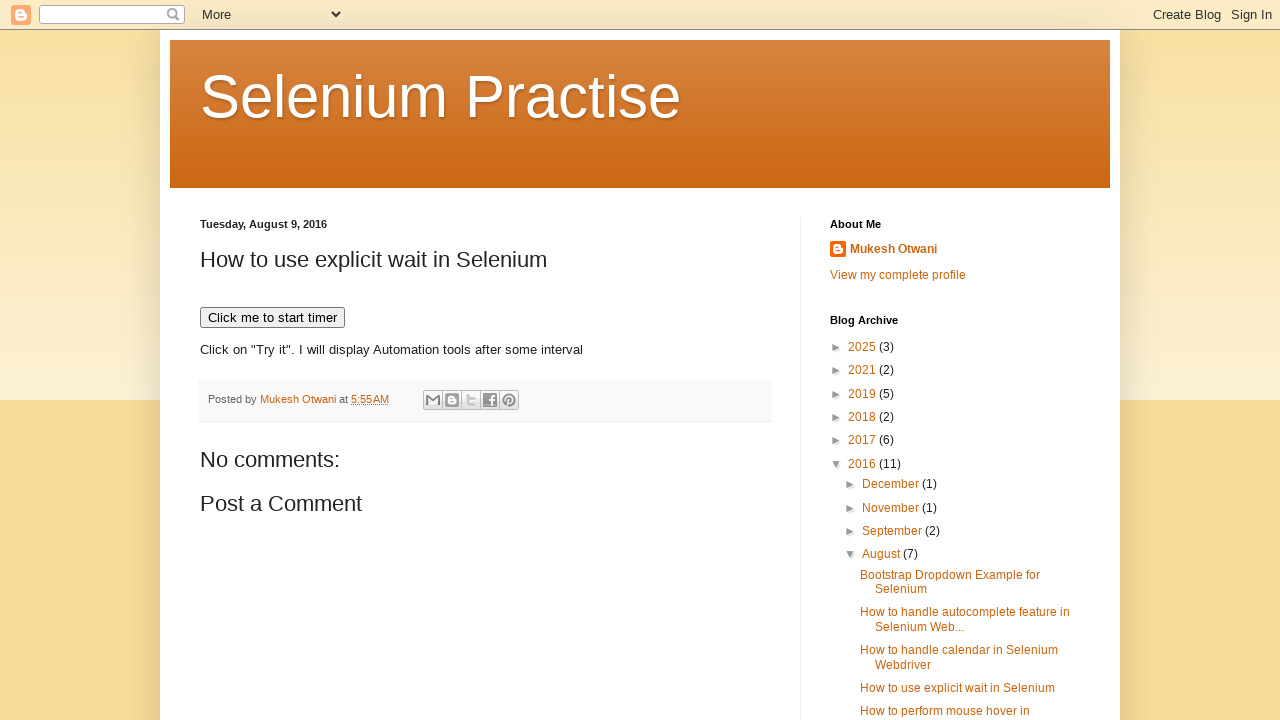

Navigated to Selenium practice page for explicit wait testing
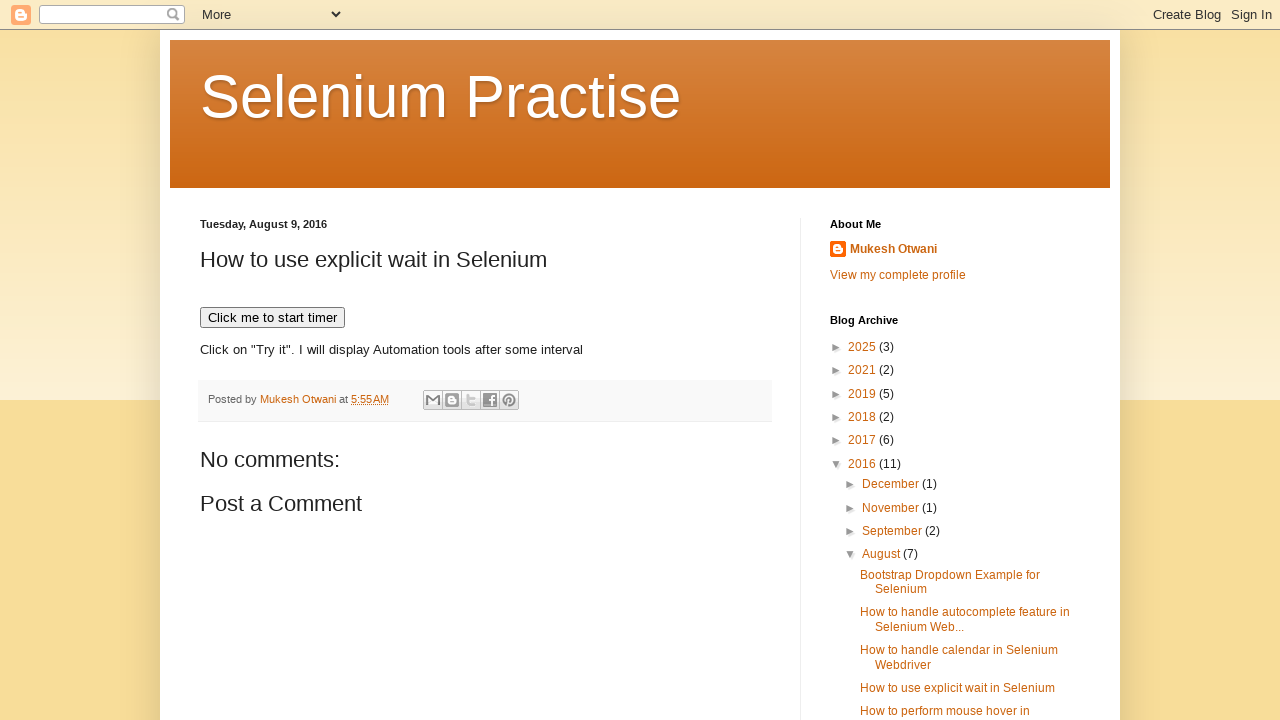

Clicked button to trigger timed text display at (272, 318) on xpath=//button[@onclick='timedText()']
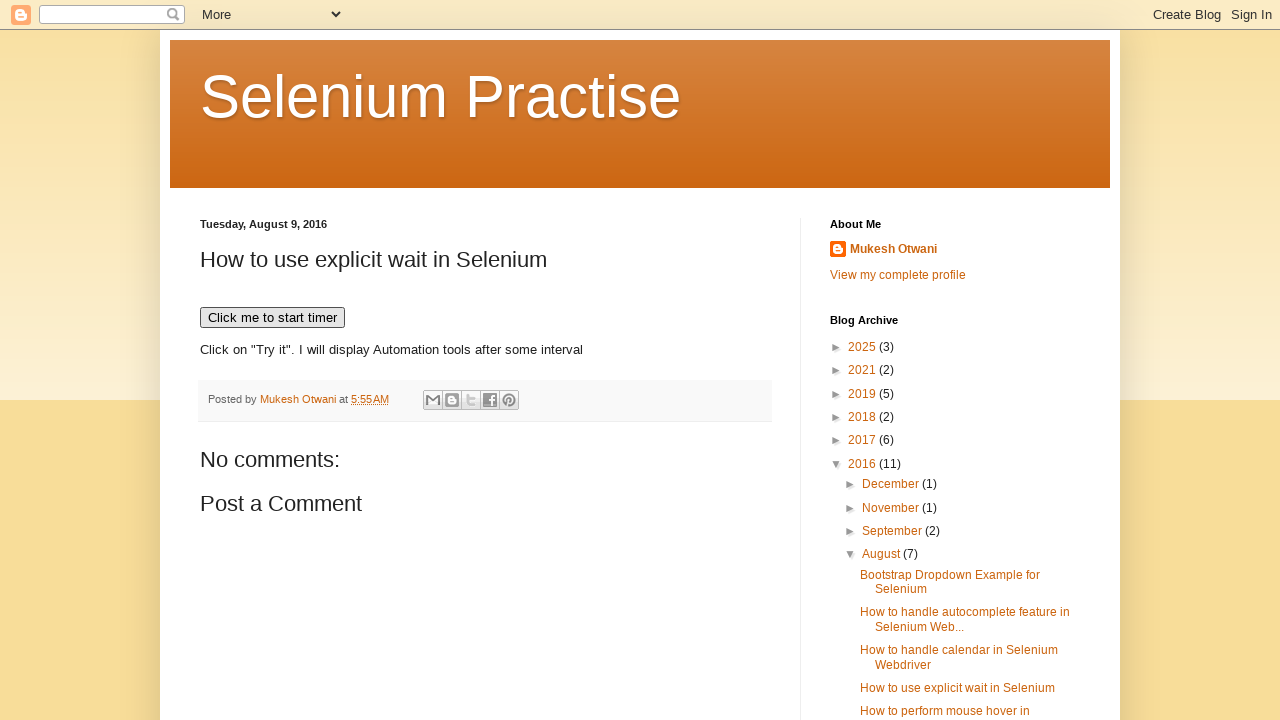

Timed text element became visible after explicit wait
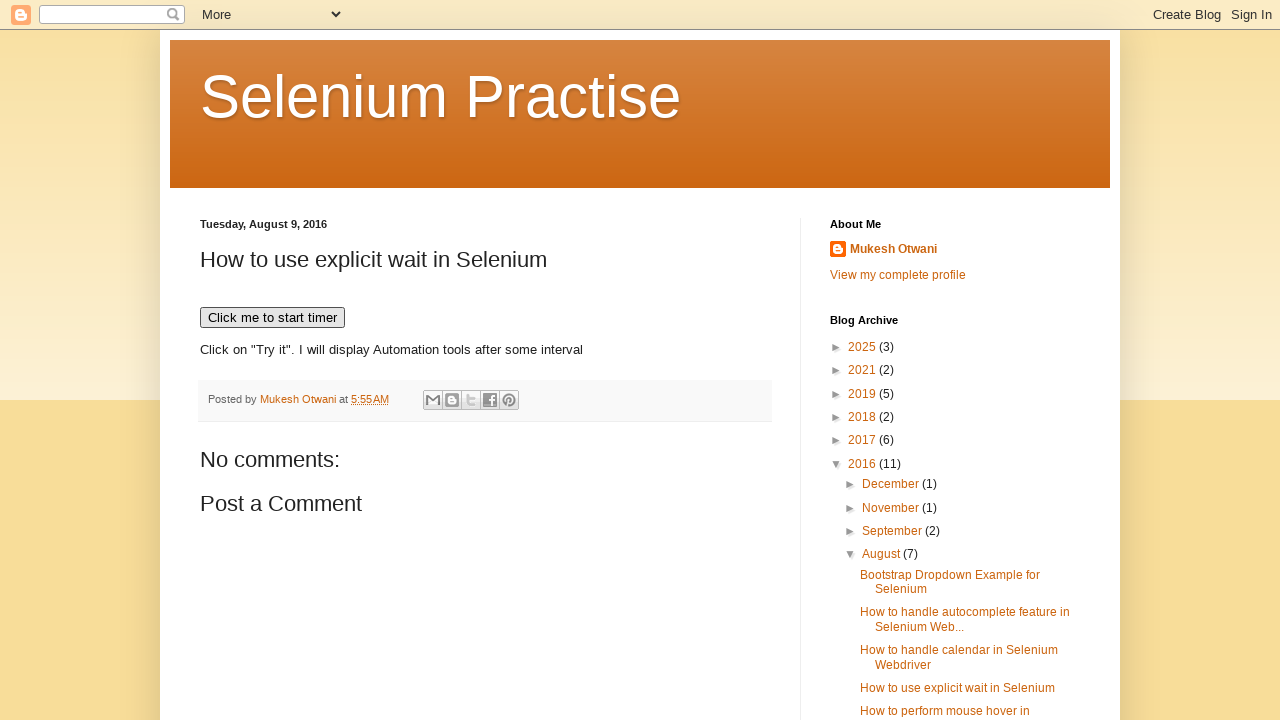

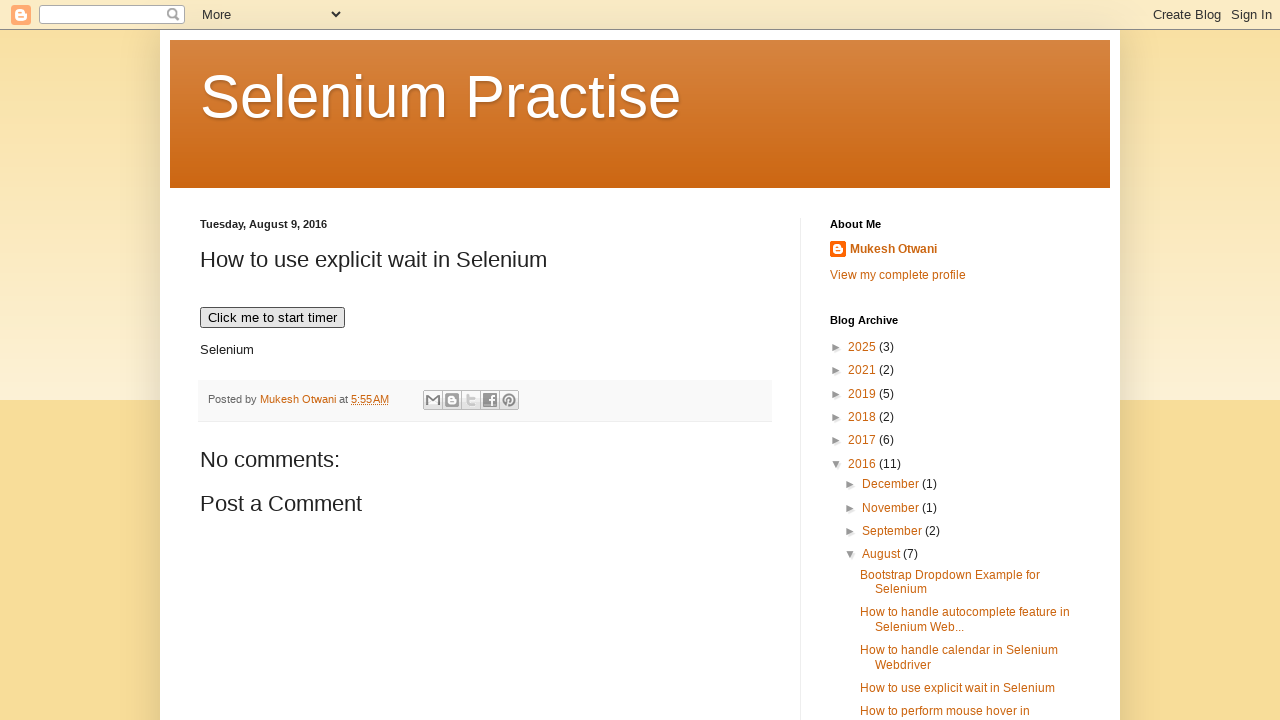